Tests a Selenium/bot detector page by filling in token fields and clicking a test button to verify detection bypass.

Starting URL: https://hmaker.github.io/selenium-detector/

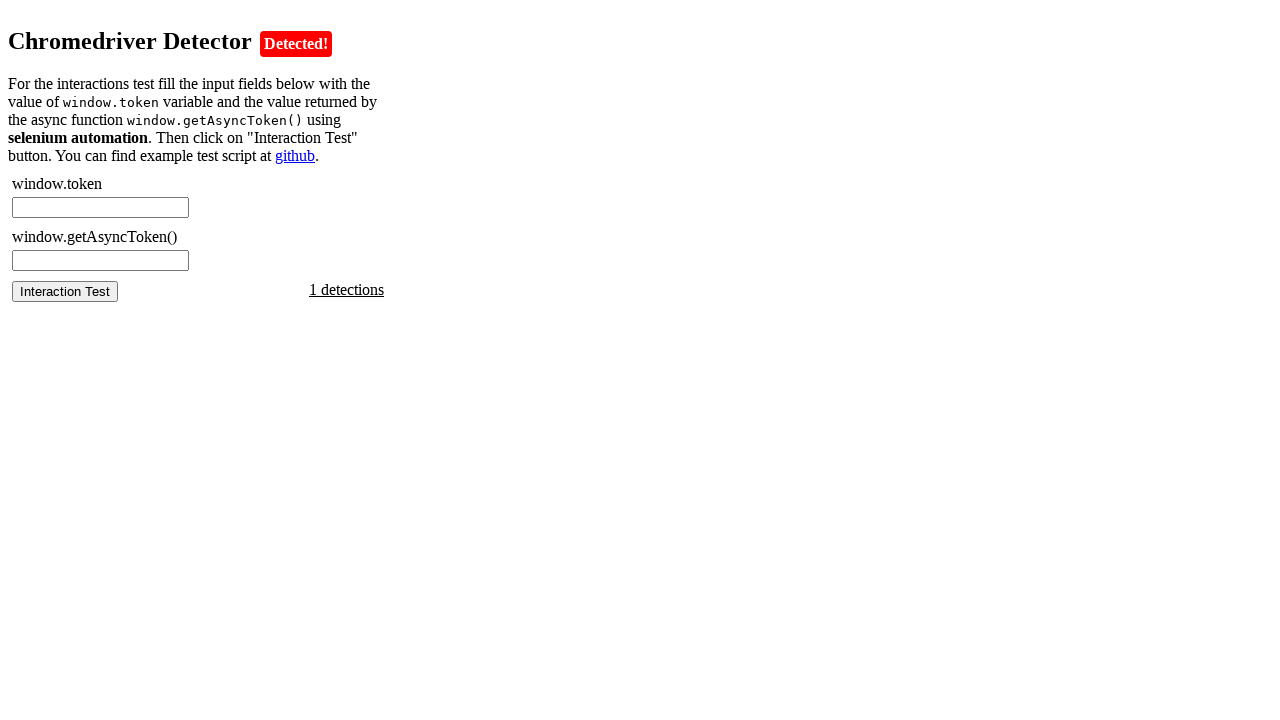

Waited for chromedriver-token element to load
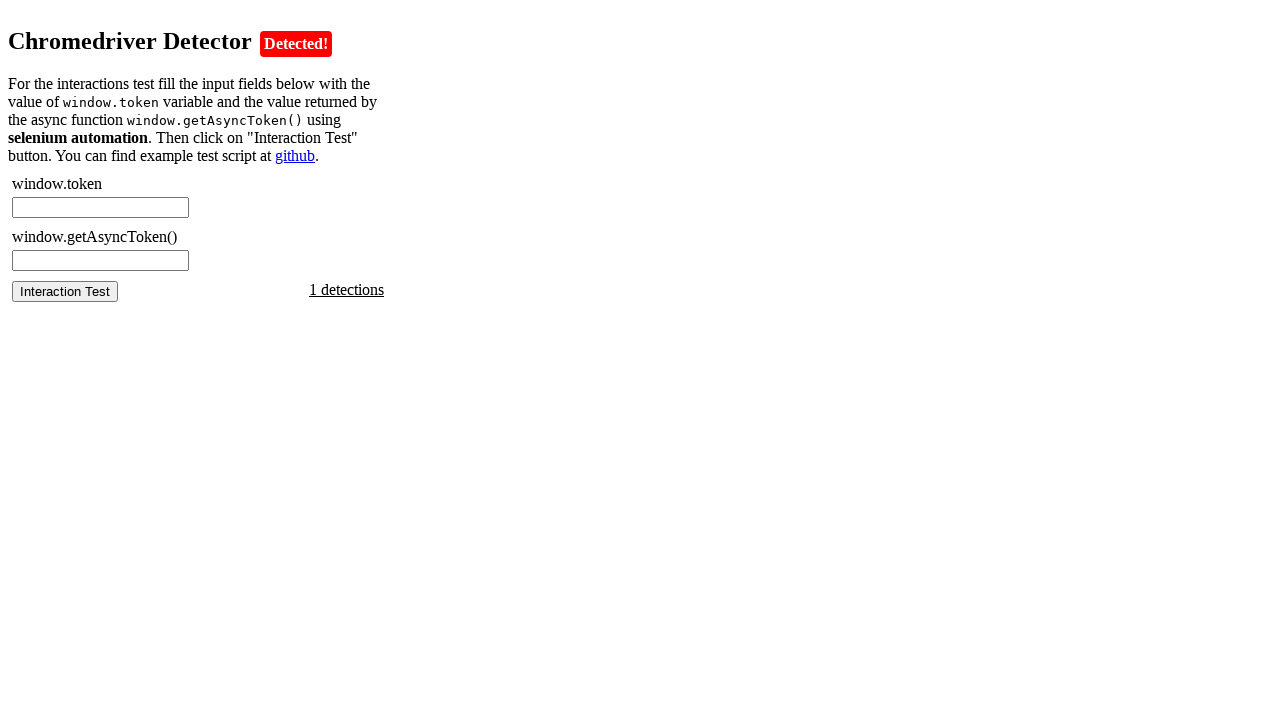

Retrieved token value from page
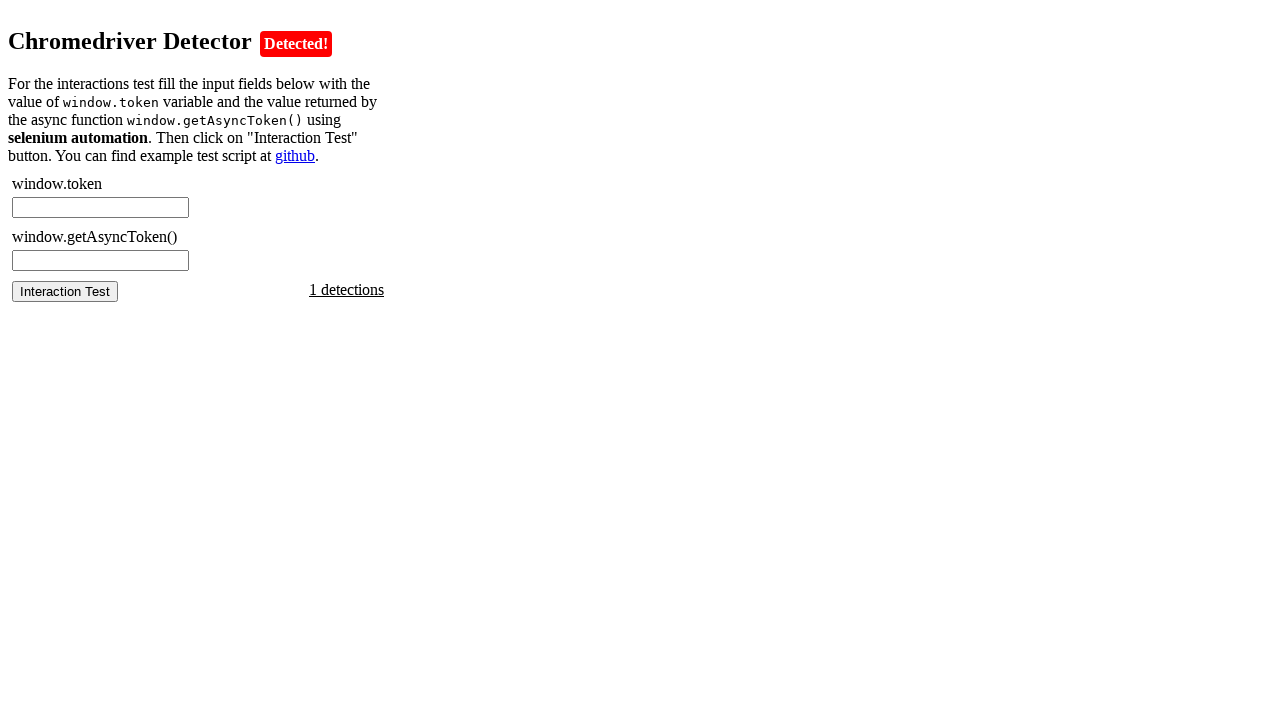

Filled chromedriver-token field with token value on #chromedriver-token
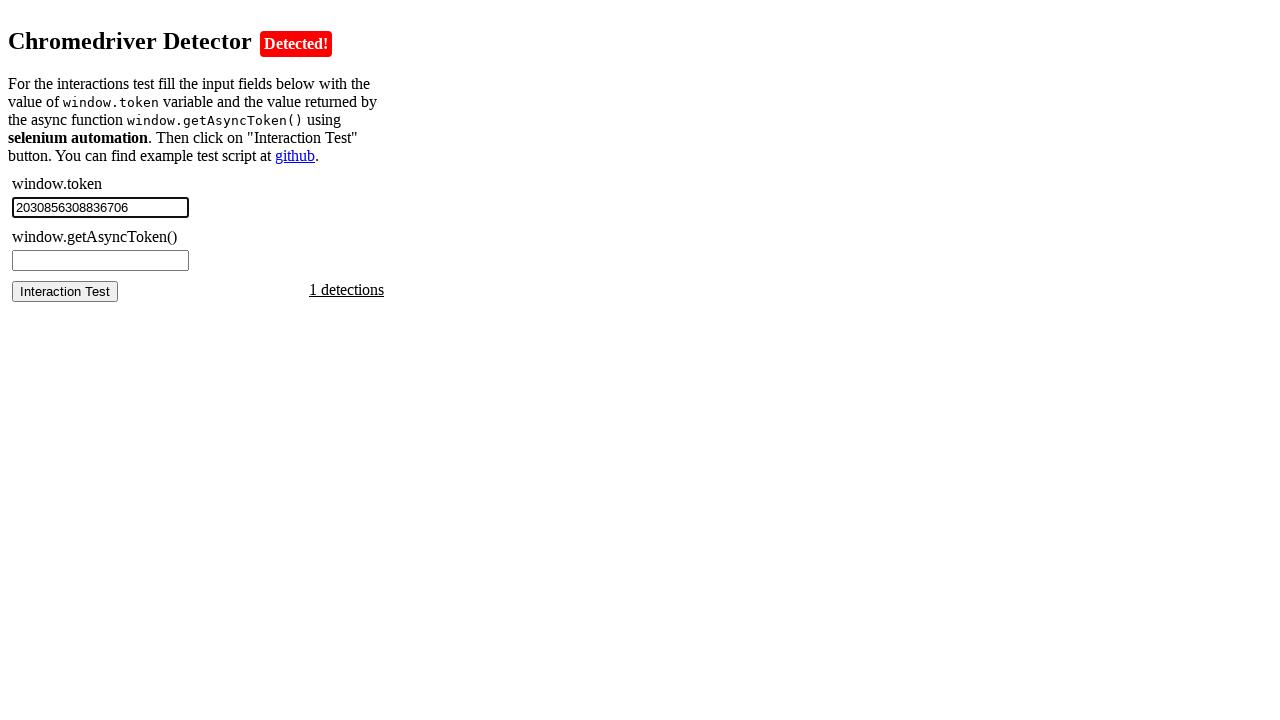

Retrieved async token value from page
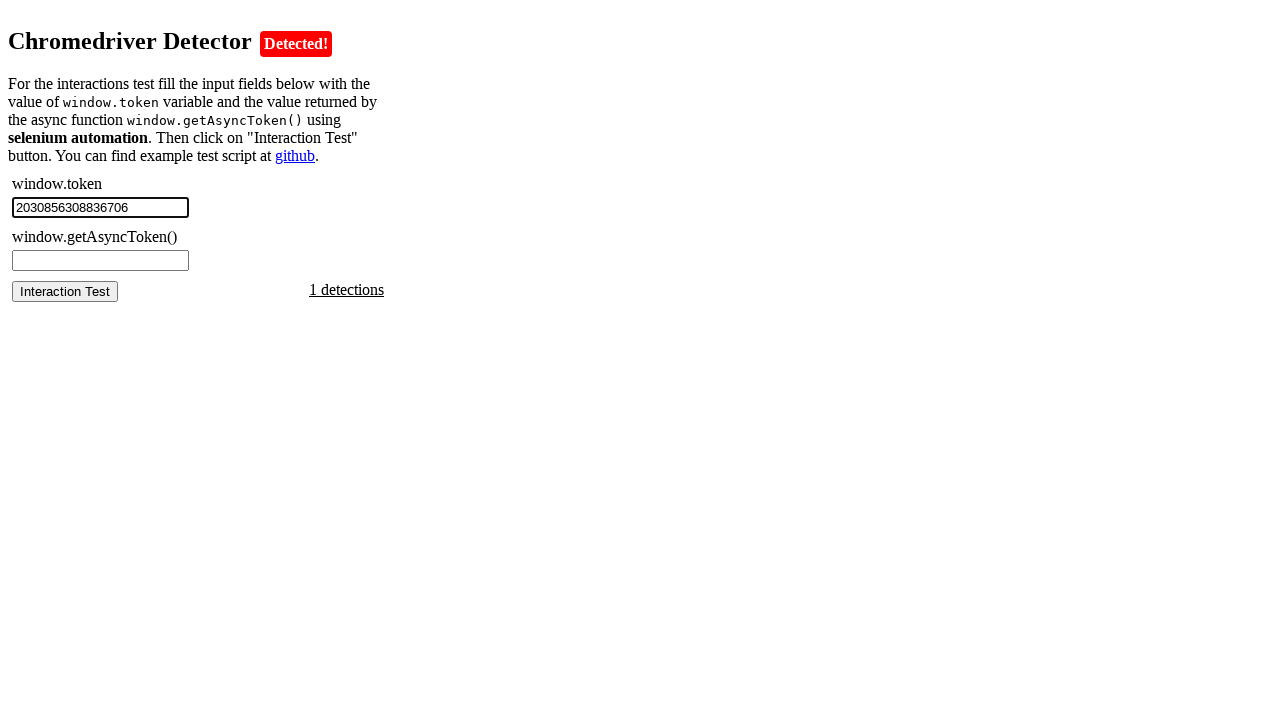

Filled chromedriver-asynctoken field with async token value on #chromedriver-asynctoken
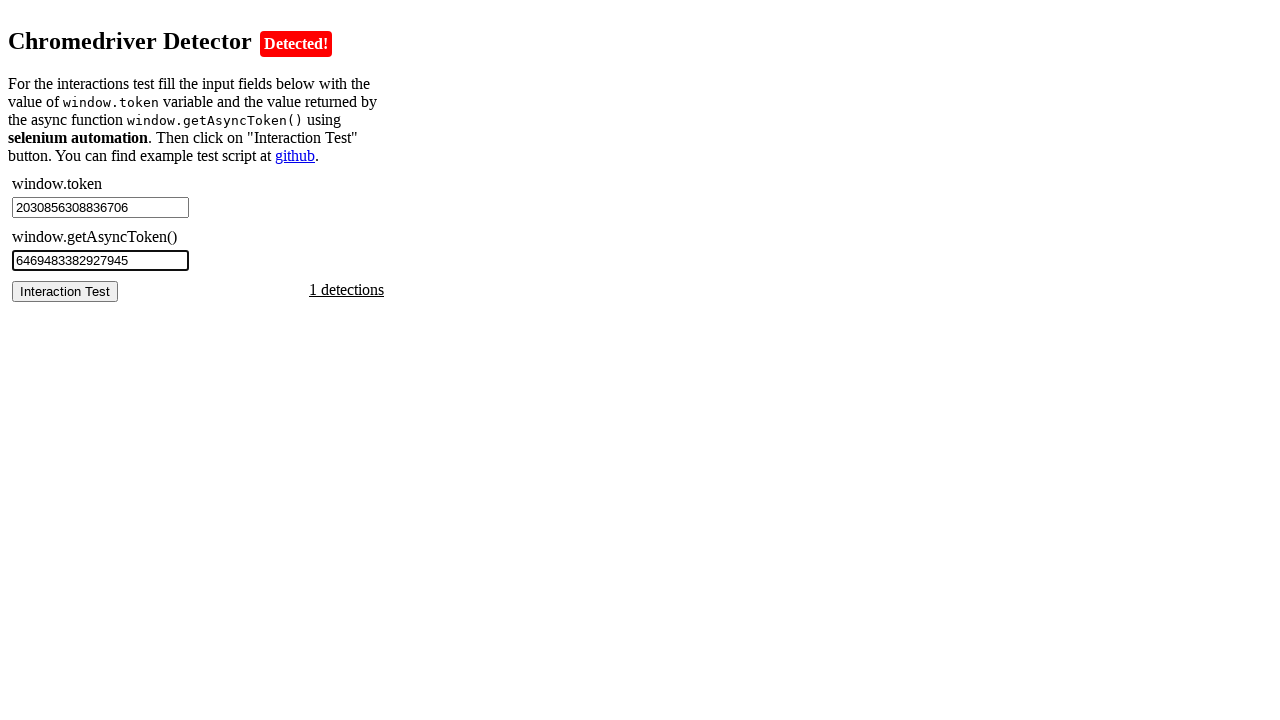

Clicked chromedriver-test button to verify detection bypass at (65, 291) on #chromedriver-test
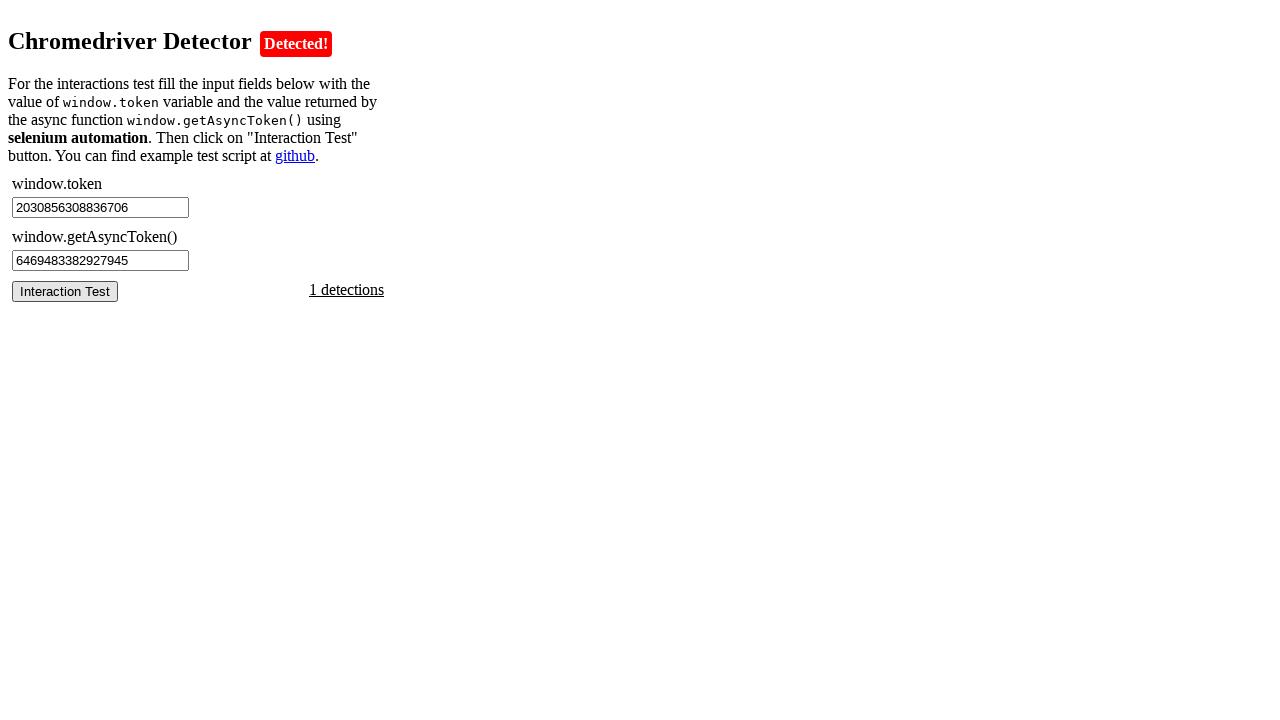

Test result displayed in chromedriver-test-container
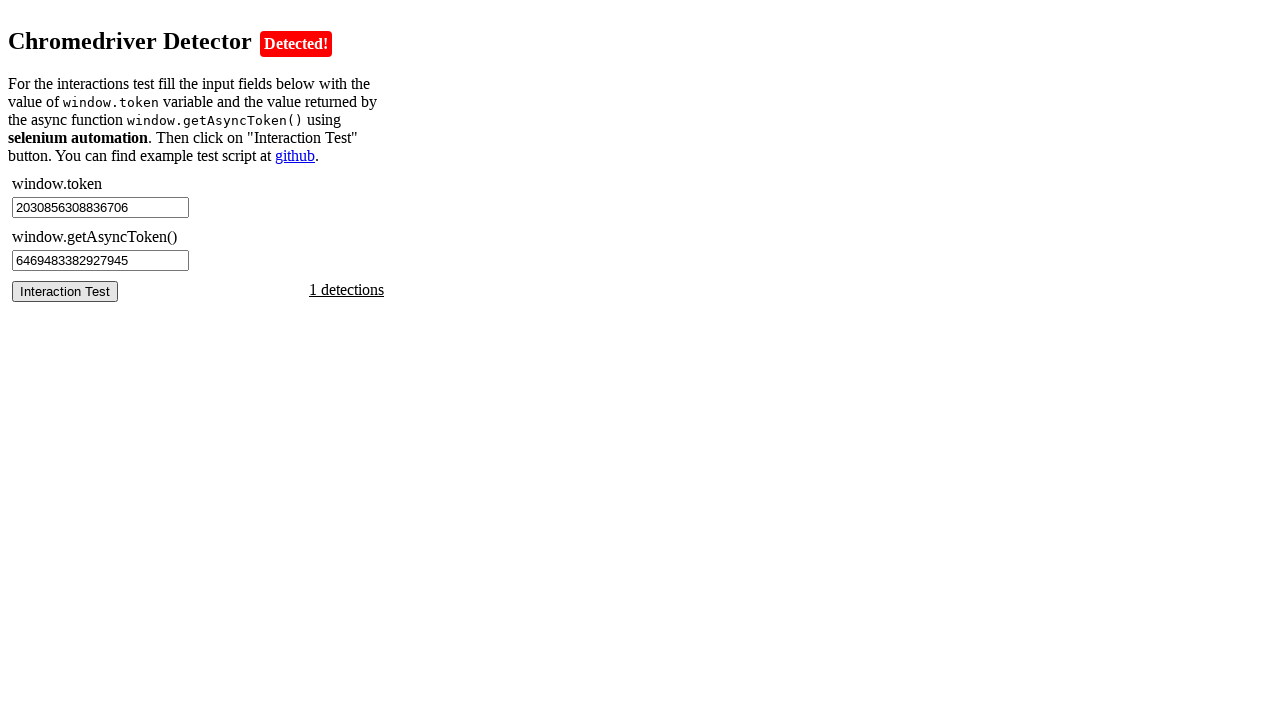

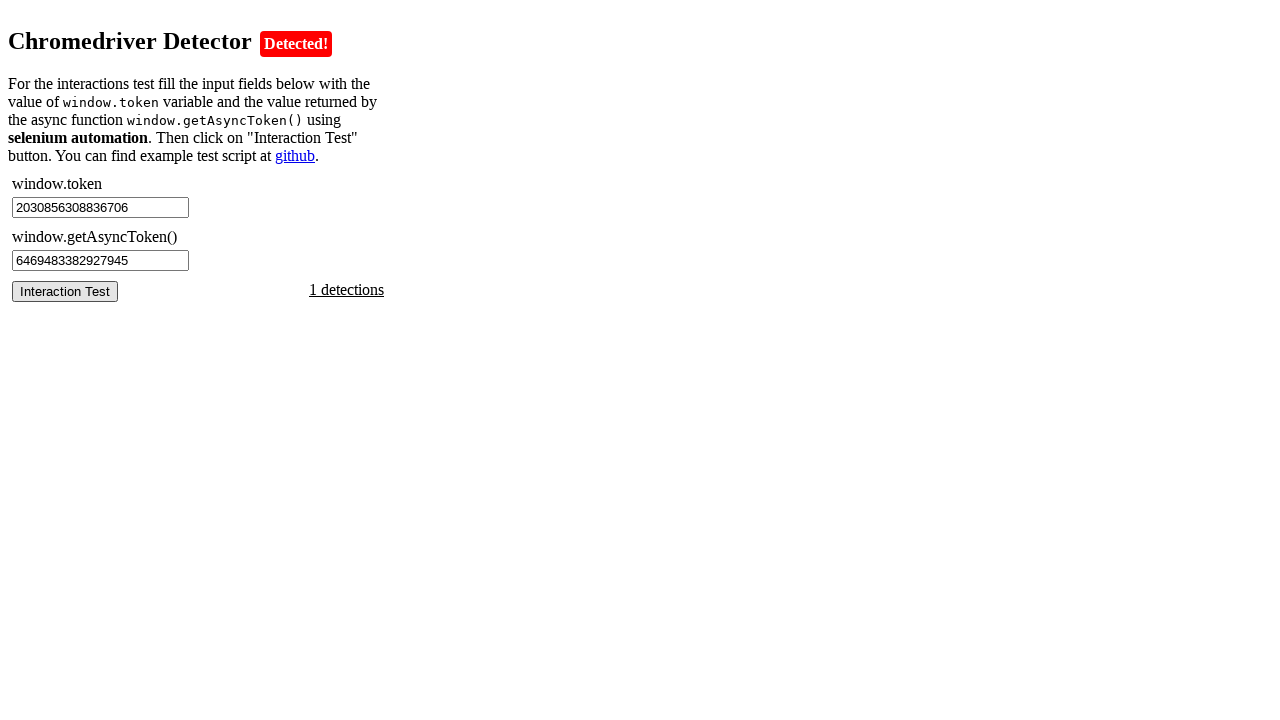